Verifies the home page is visible by checking if the login link is displayed, then navigates to the Test Cases page by clicking the Test Cases button.

Starting URL: http://automationexercise.com

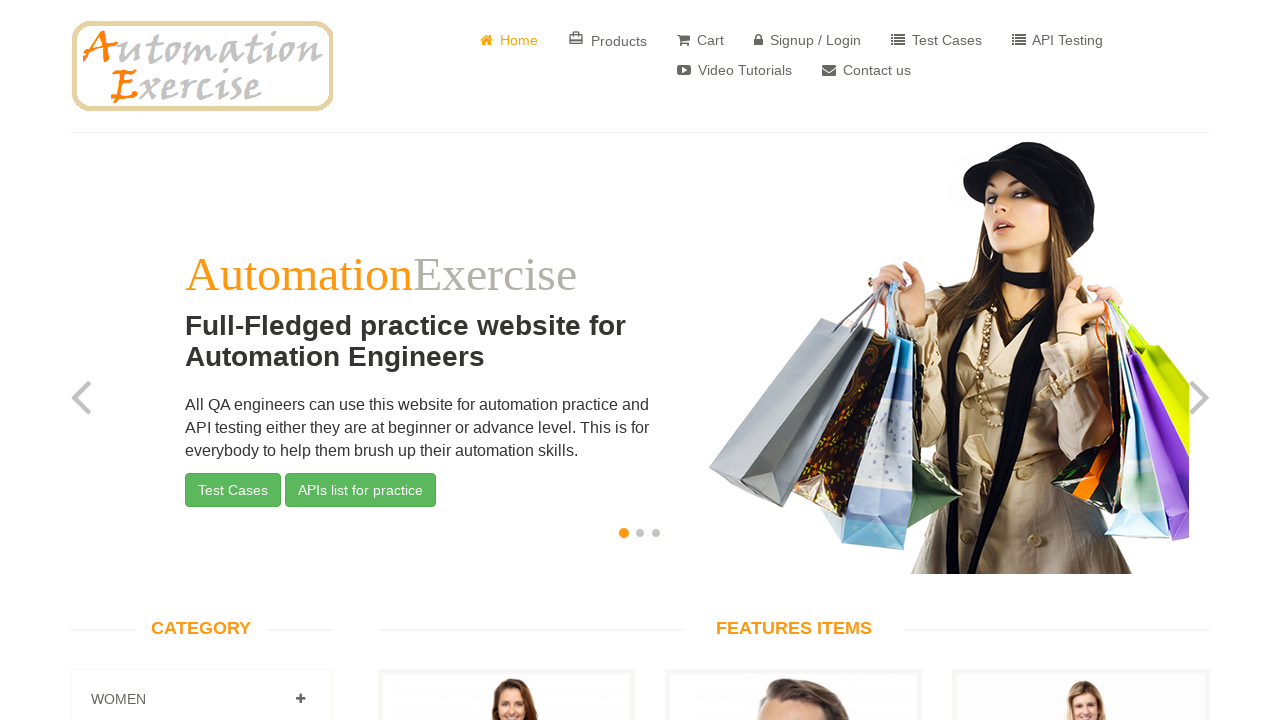

Login link is visible on home page
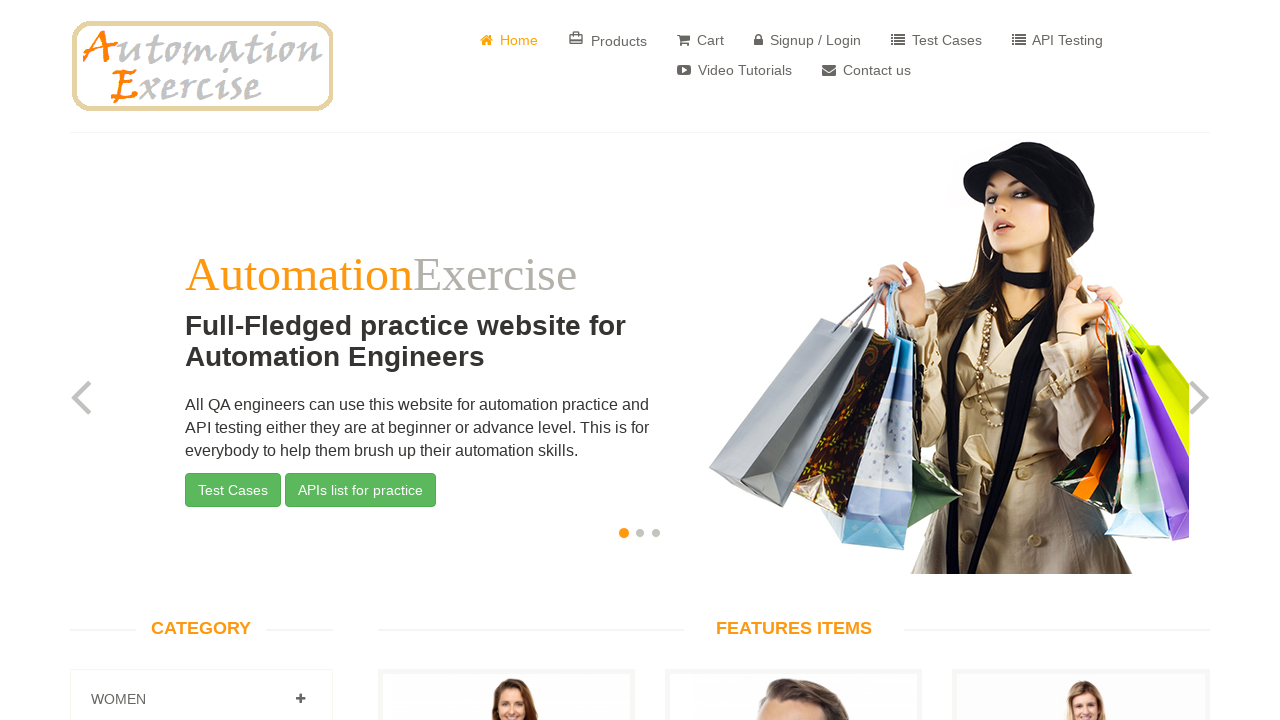

Clicked on Test Cases button at (936, 40) on a[href='/test_cases']
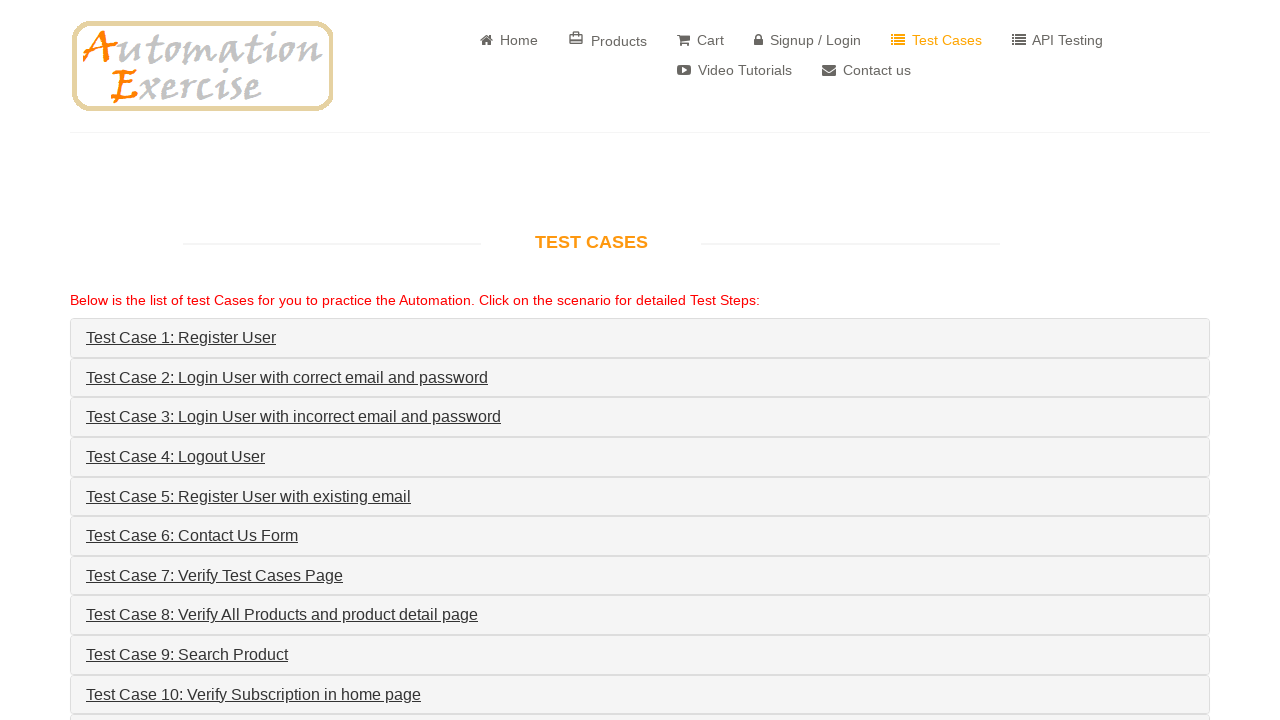

Test Cases page loaded successfully
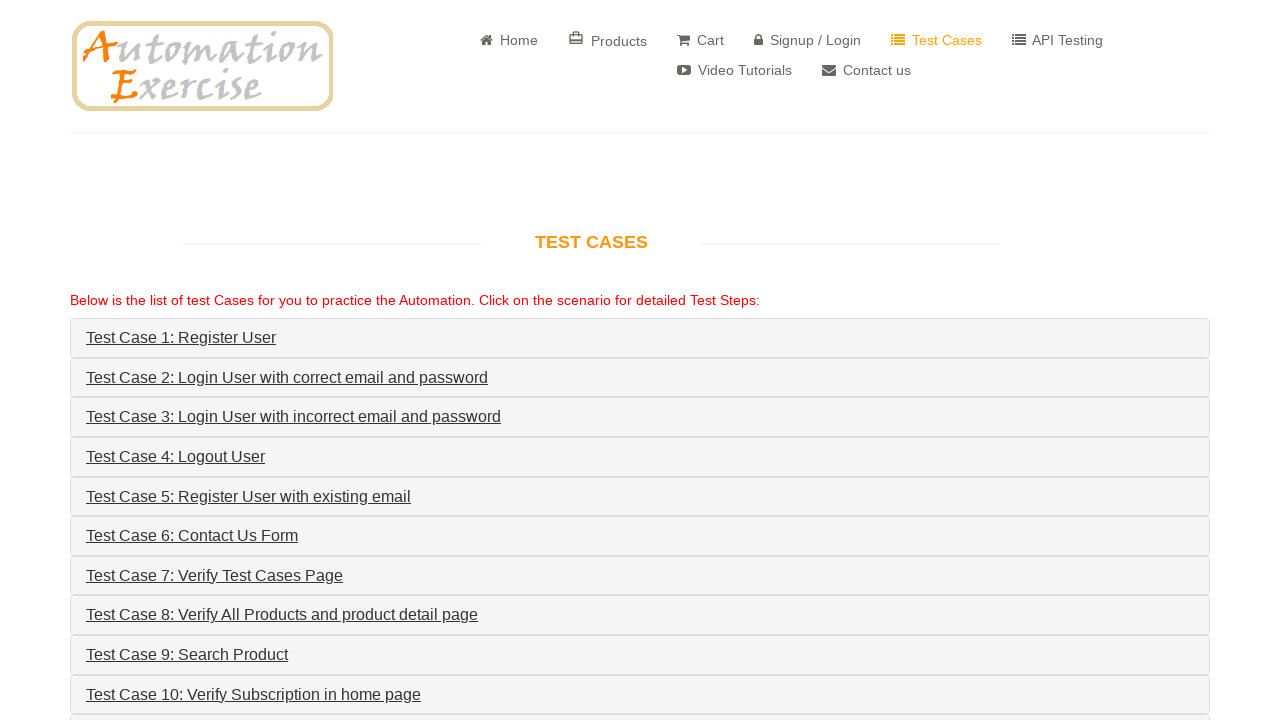

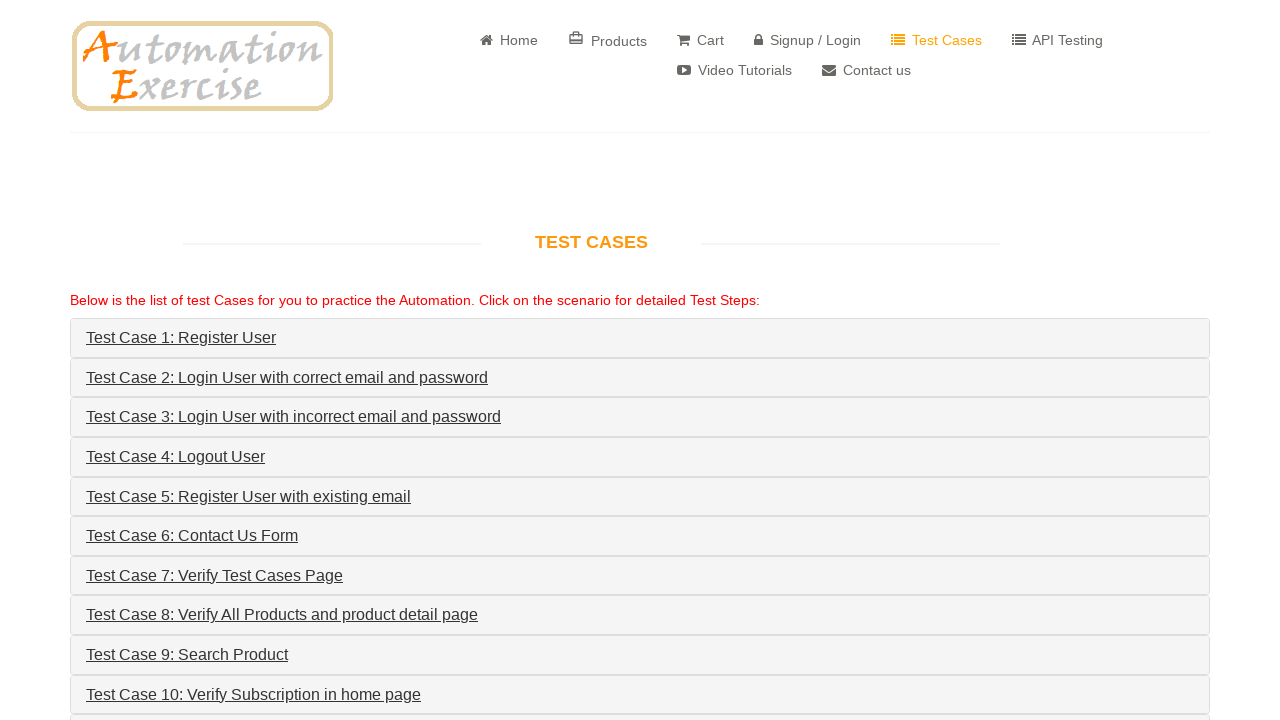